Verifies that the homepage title is "OrangeHRM"

Starting URL: https://opensource-demo.orangehrmlive.com/

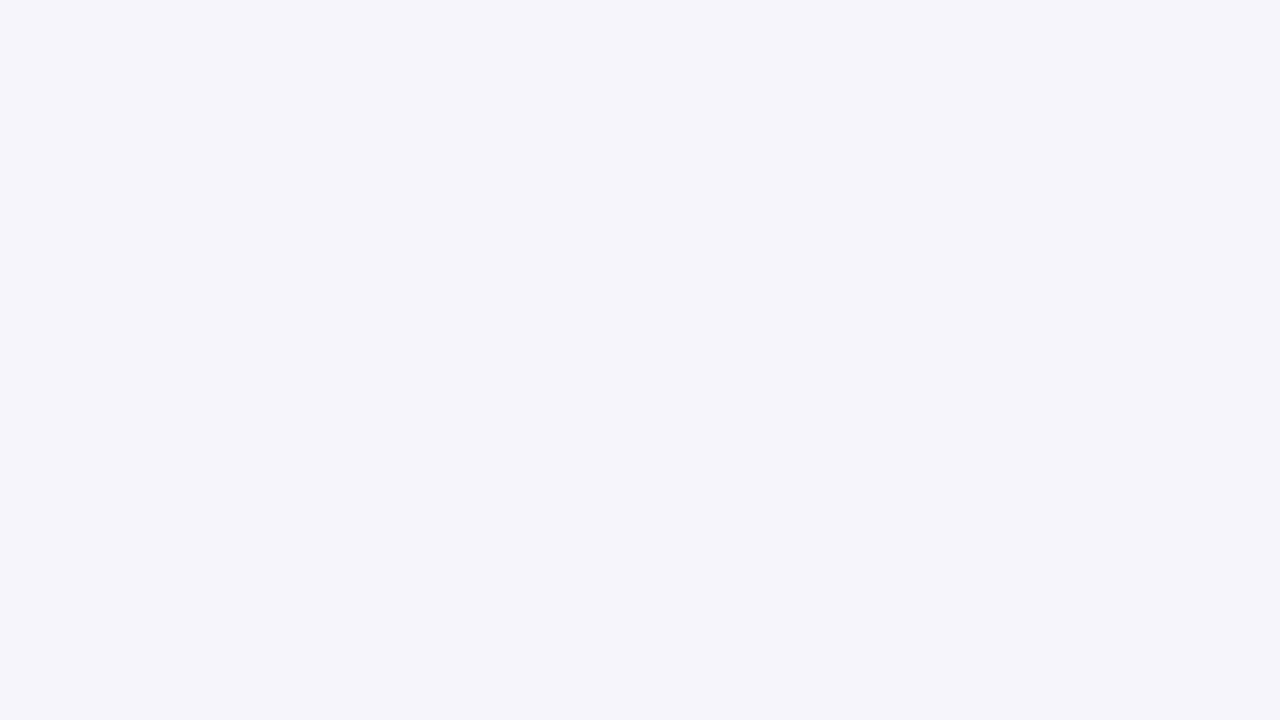

Retrieved page title
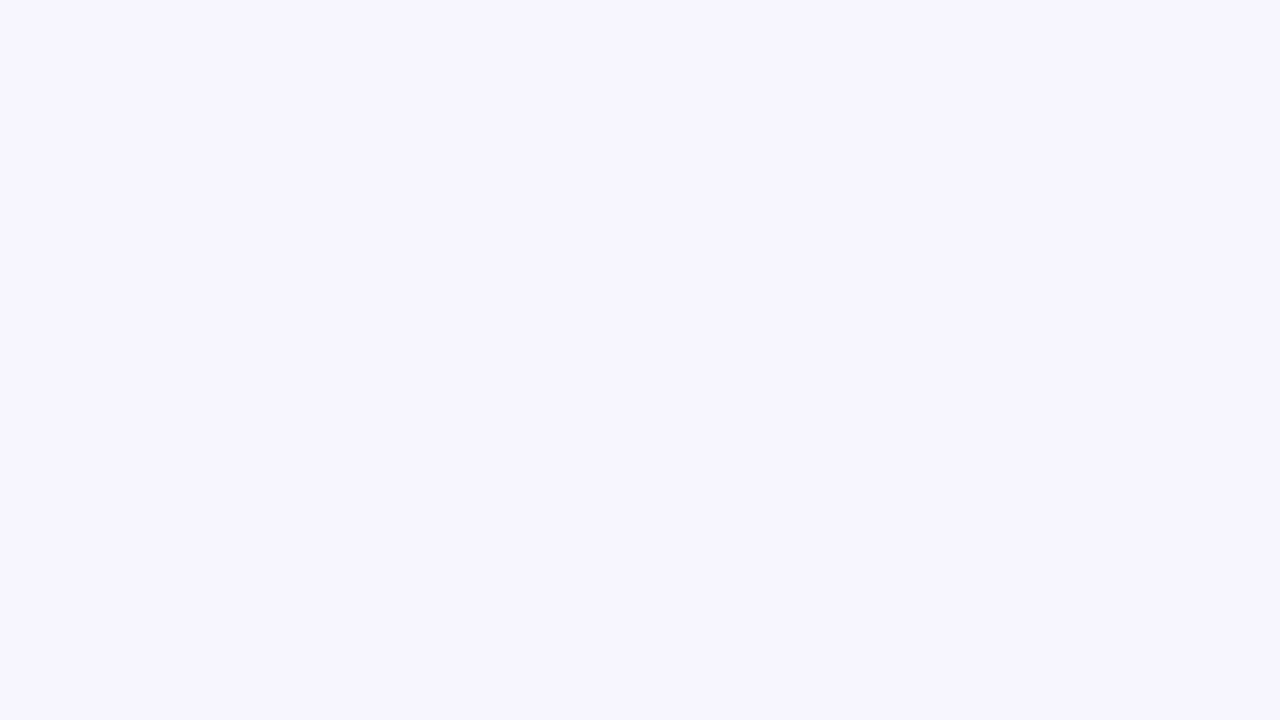

Verified page title is 'OrangeHRM'
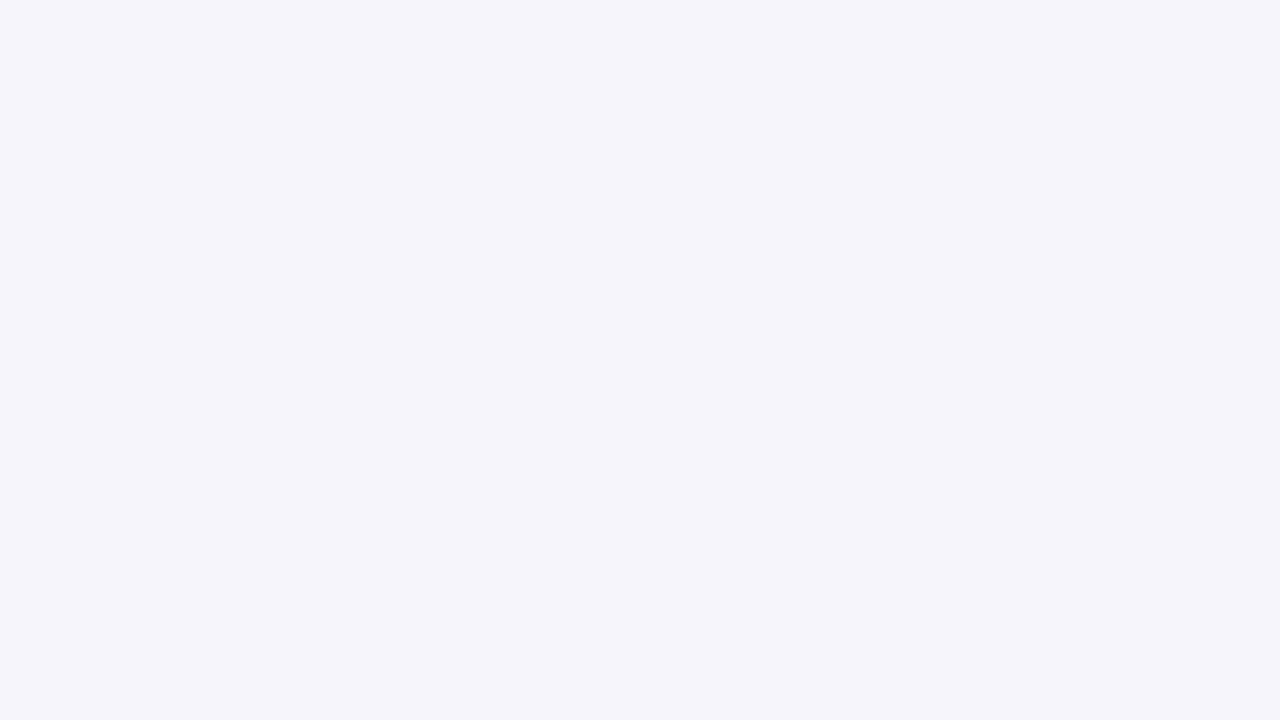

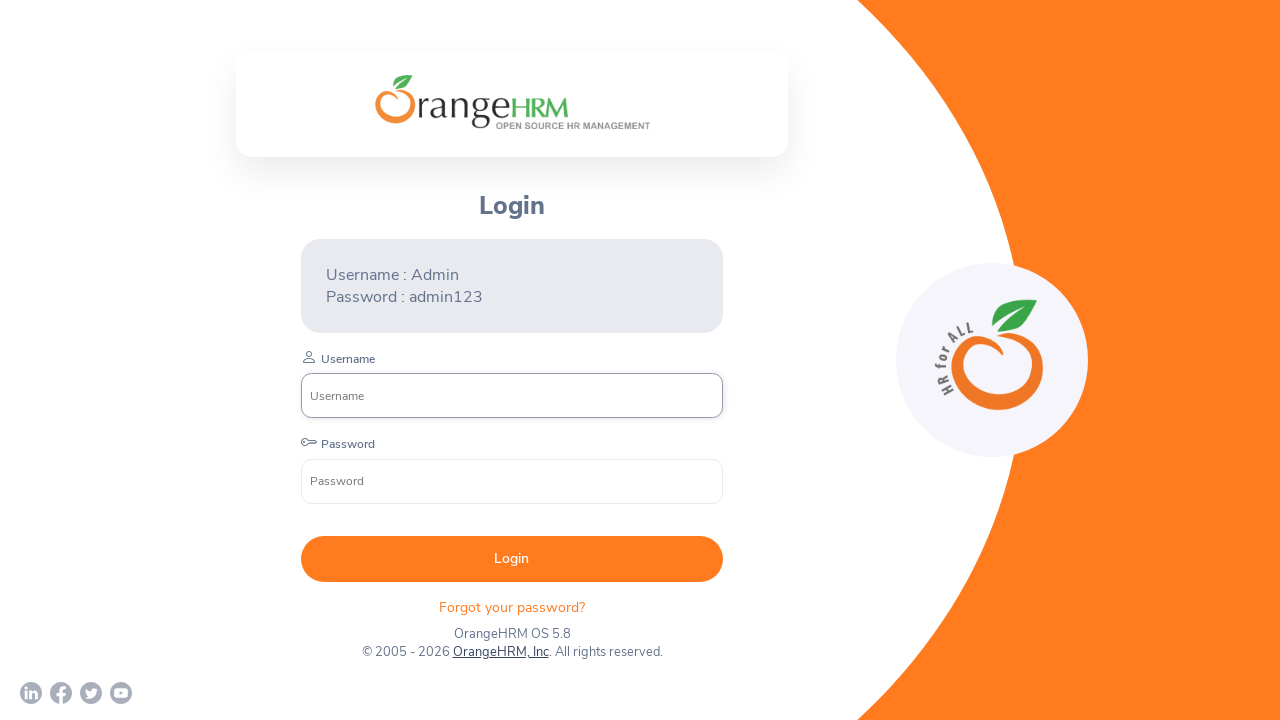